Tests Target.com search functionality by entering a search term, clearing it, entering a new term, and submitting the search

Starting URL: https://www.target.com

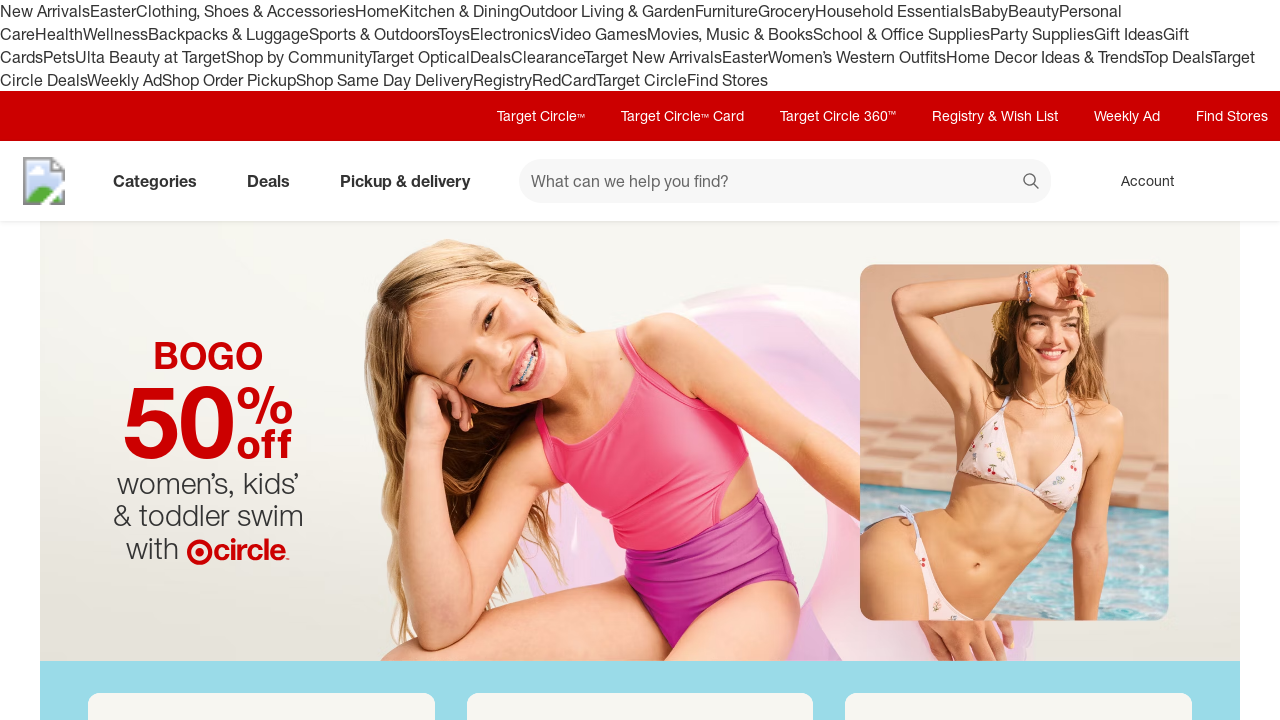

Filled search field with 'women boots' on input#search
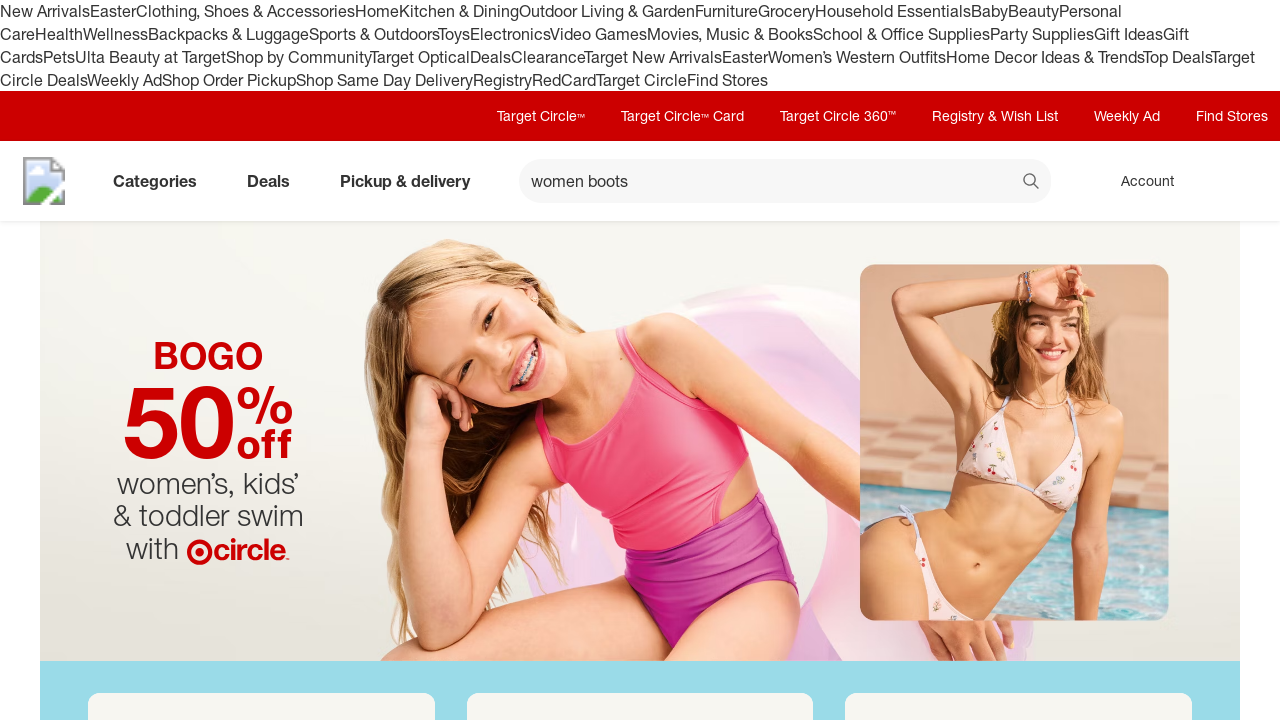

Cleared search field on input#search
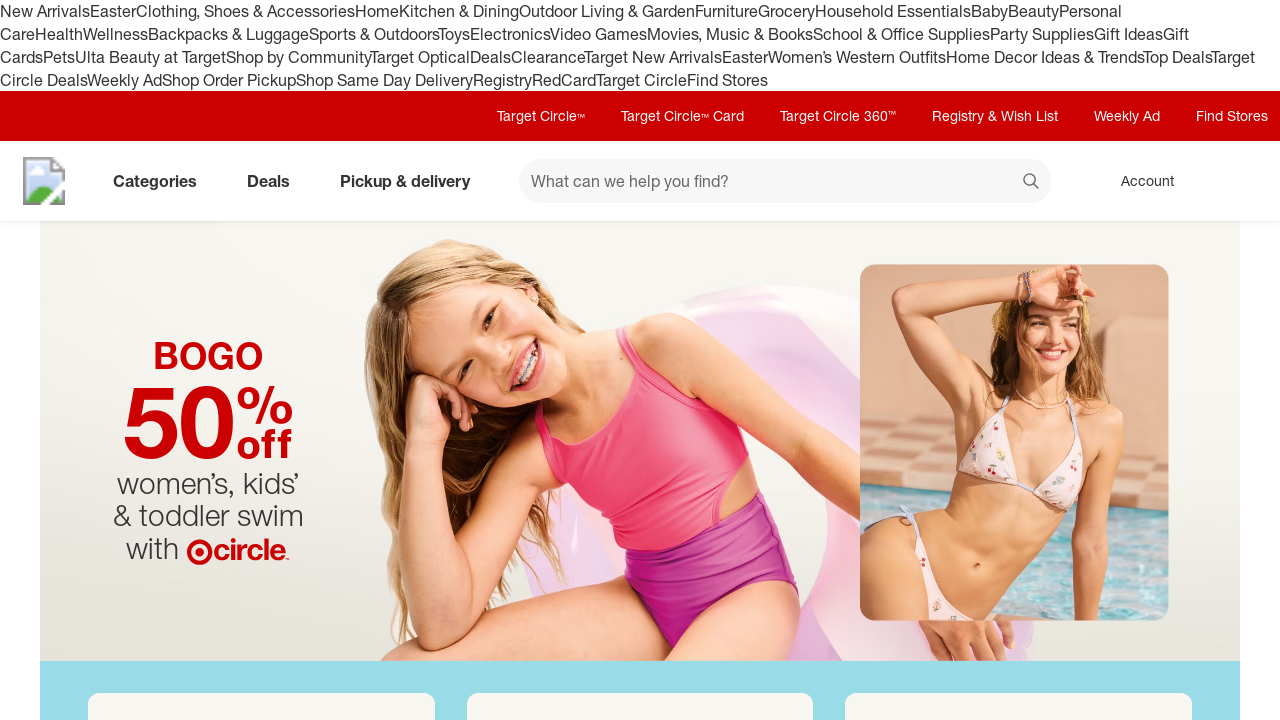

Filled search field with 'women sandals' on input#search
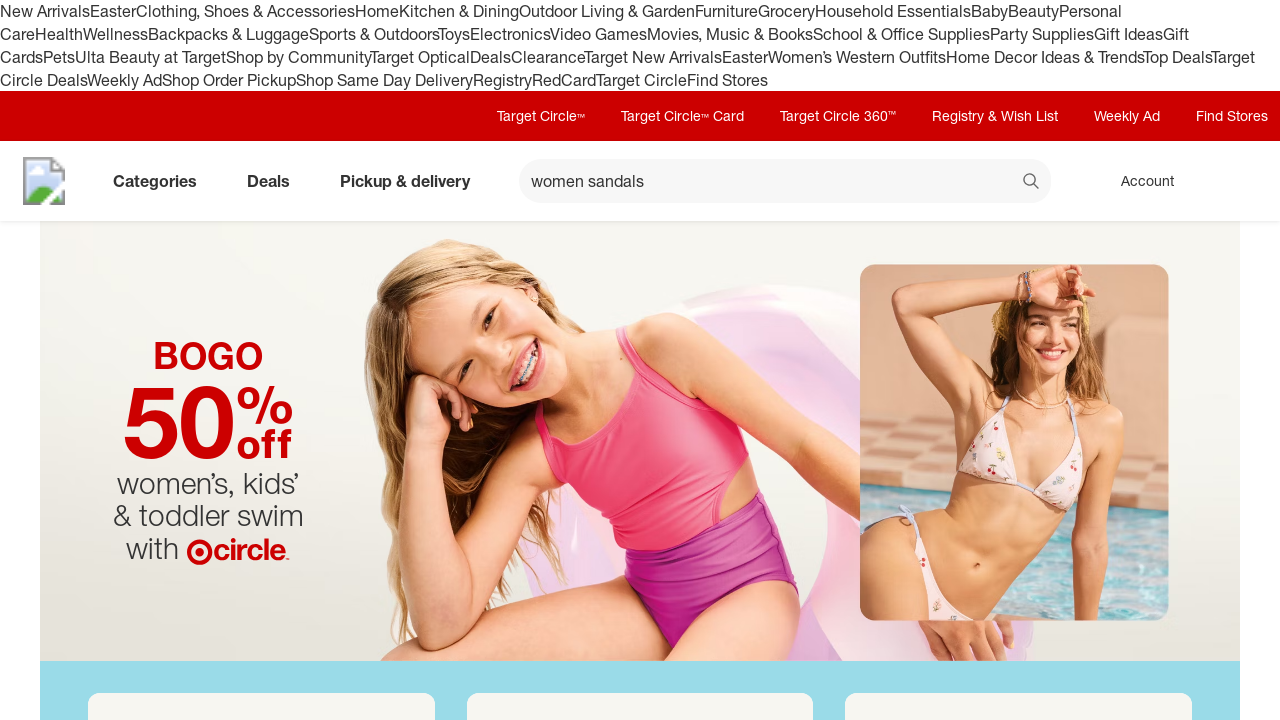

Pressed Enter to submit search on input#search
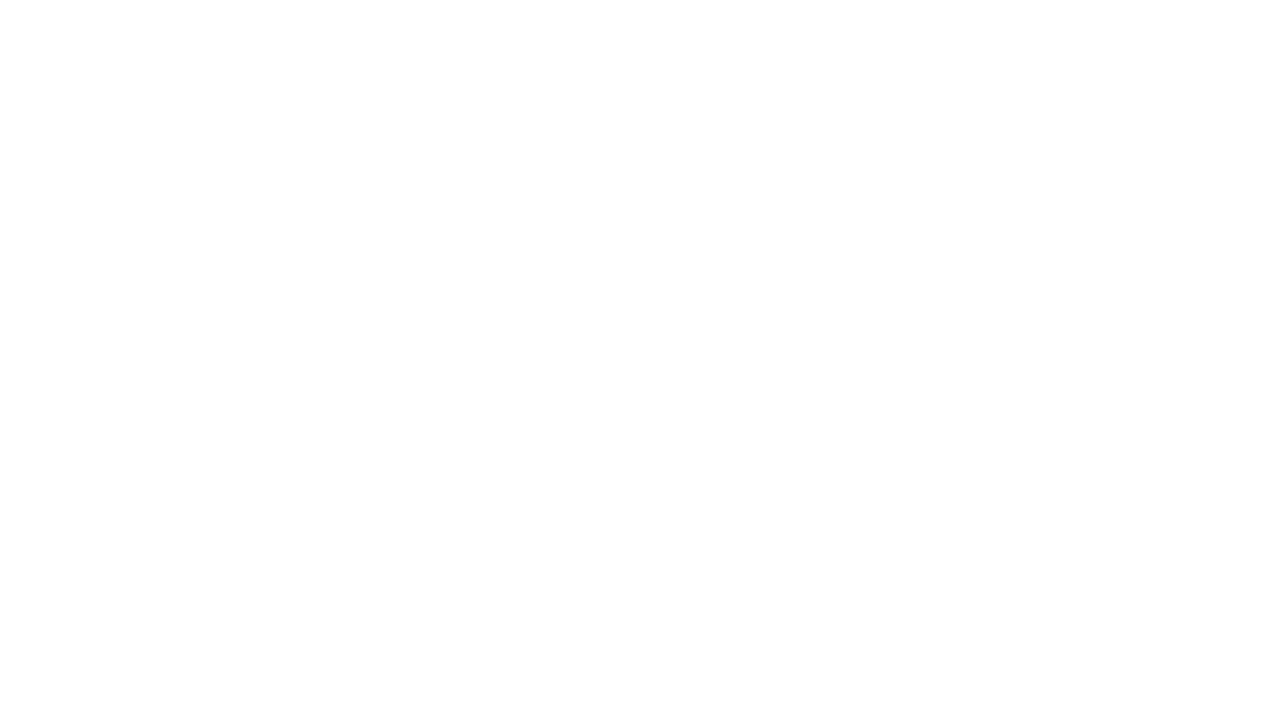

Search results page loaded
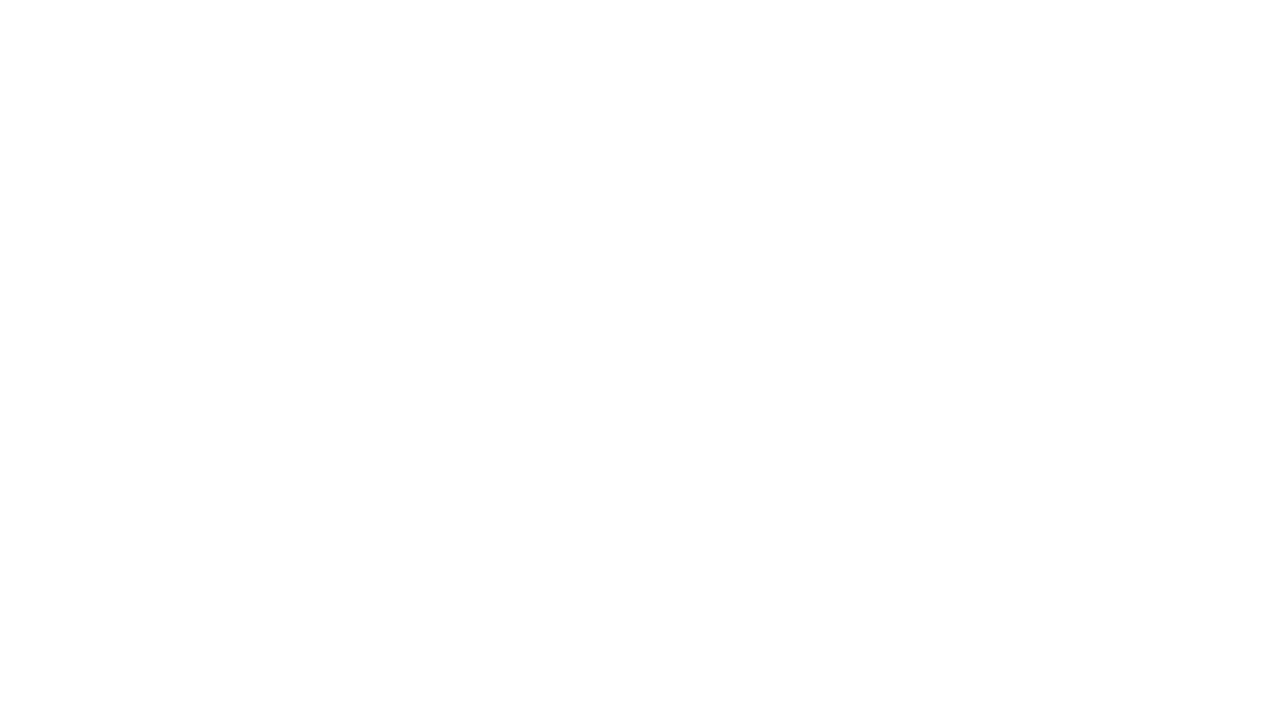

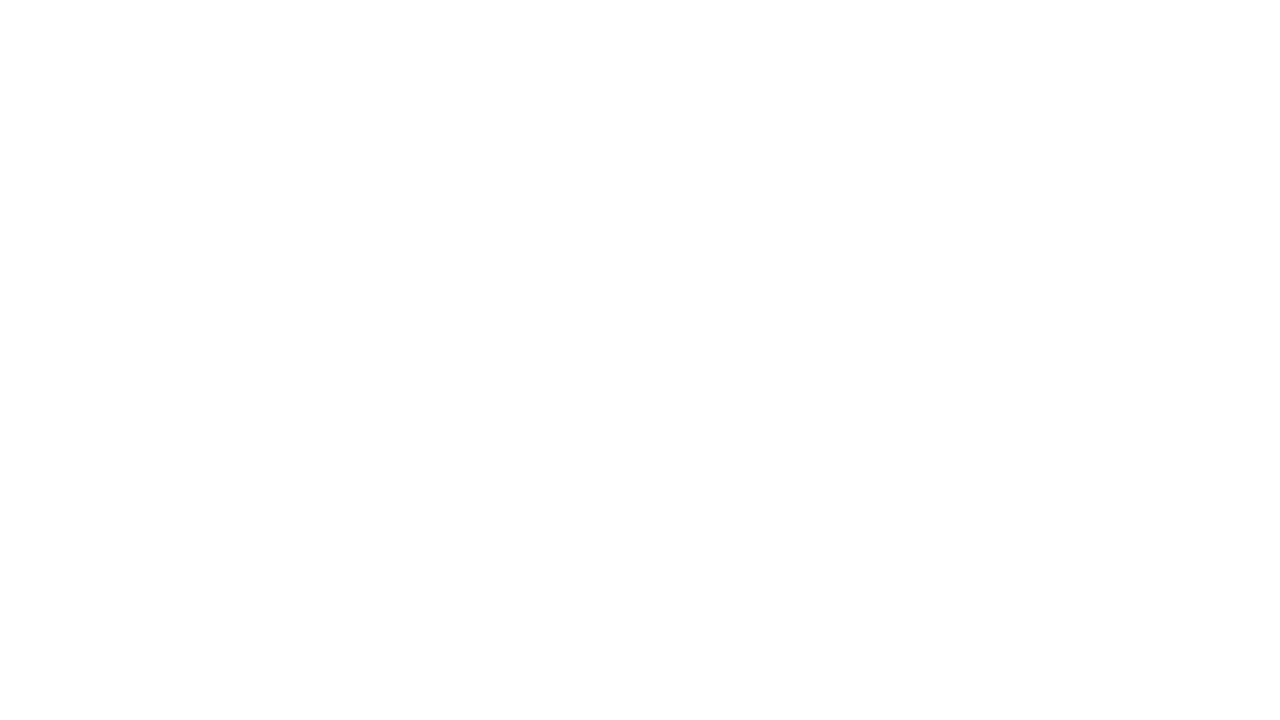